Tests category navigation by clicking on Monitors category and verifying the product count

Starting URL: https://demoblaze.com/index.html

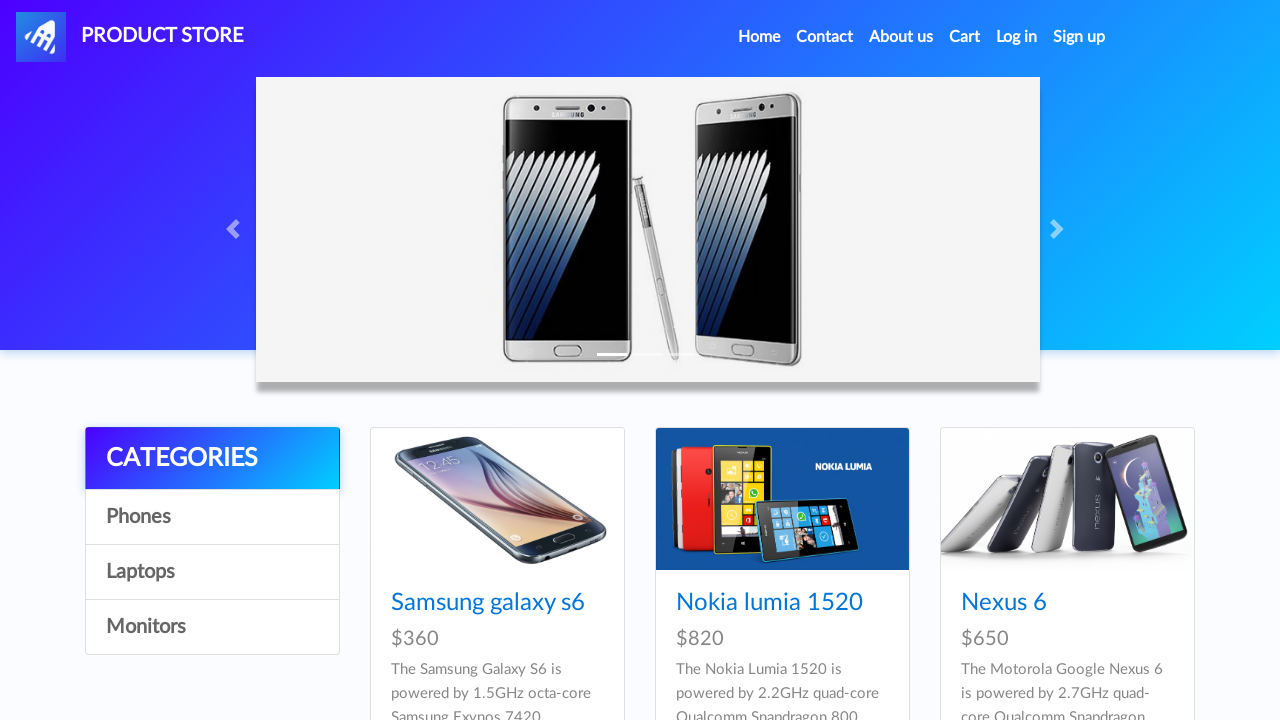

Clicked on Monitors category link at (212, 627) on xpath=//a[text()="Monitors"]
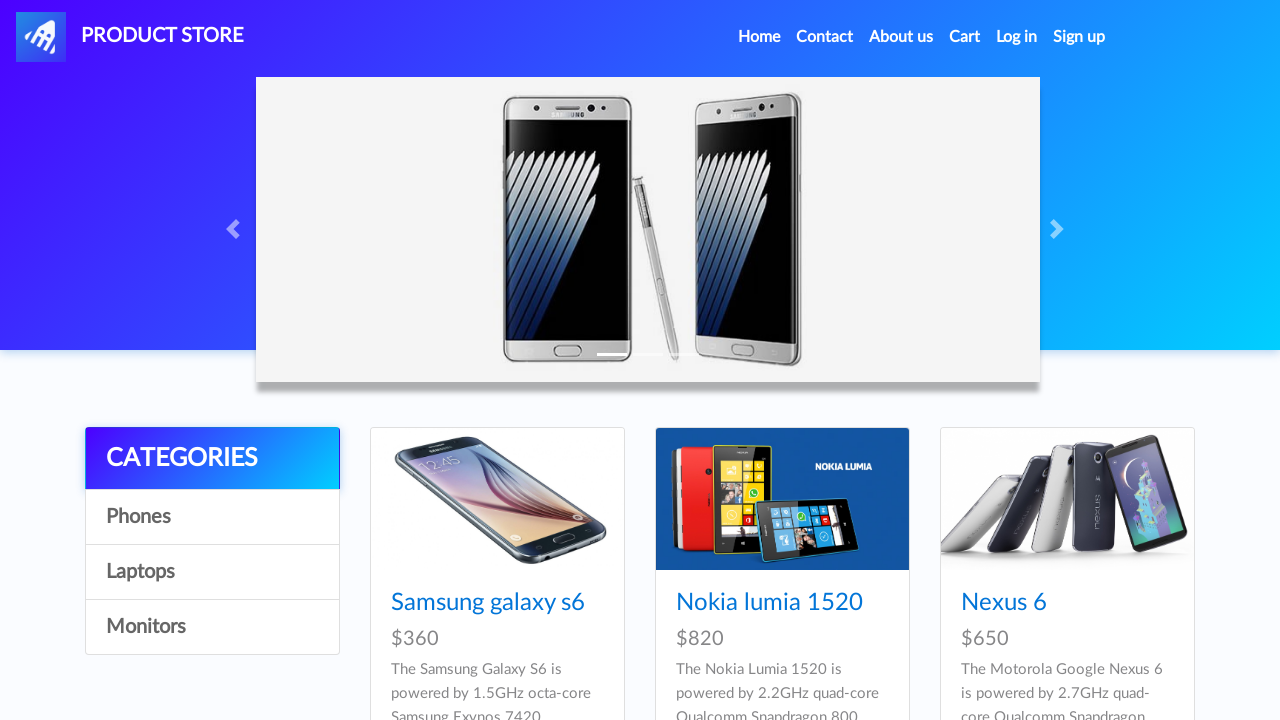

Waited 2 seconds for products to load
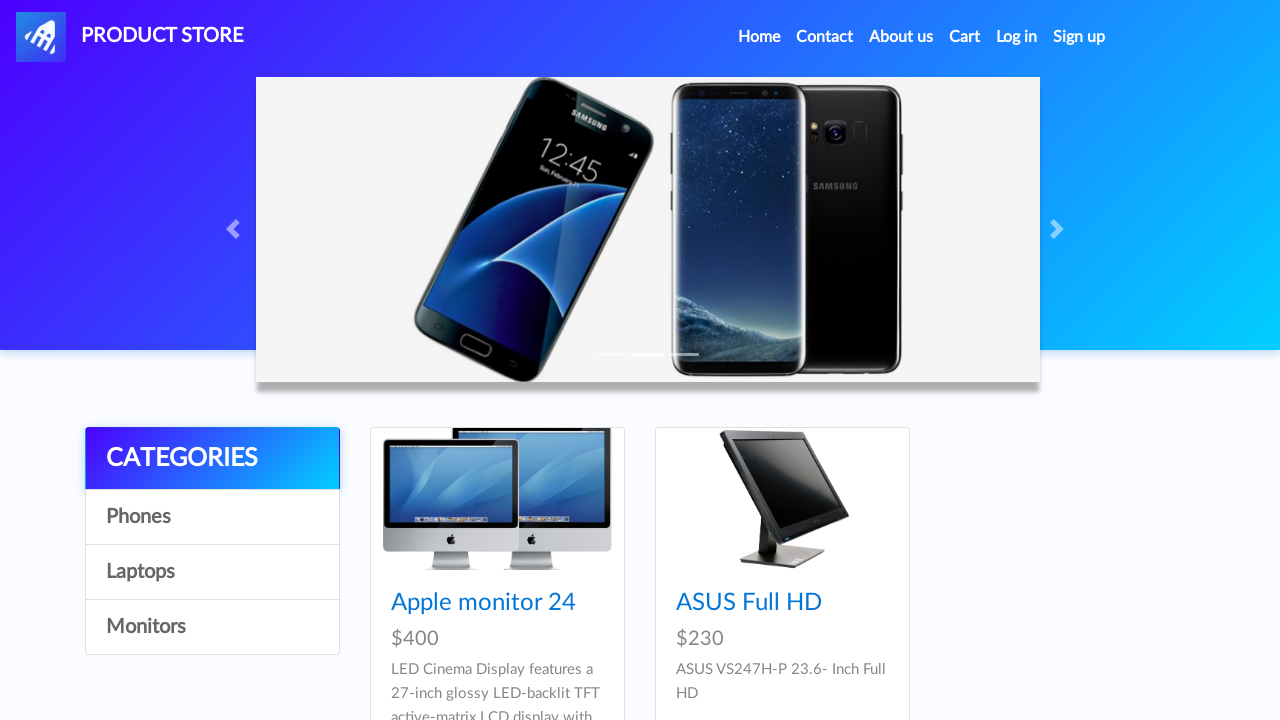

Located product card elements
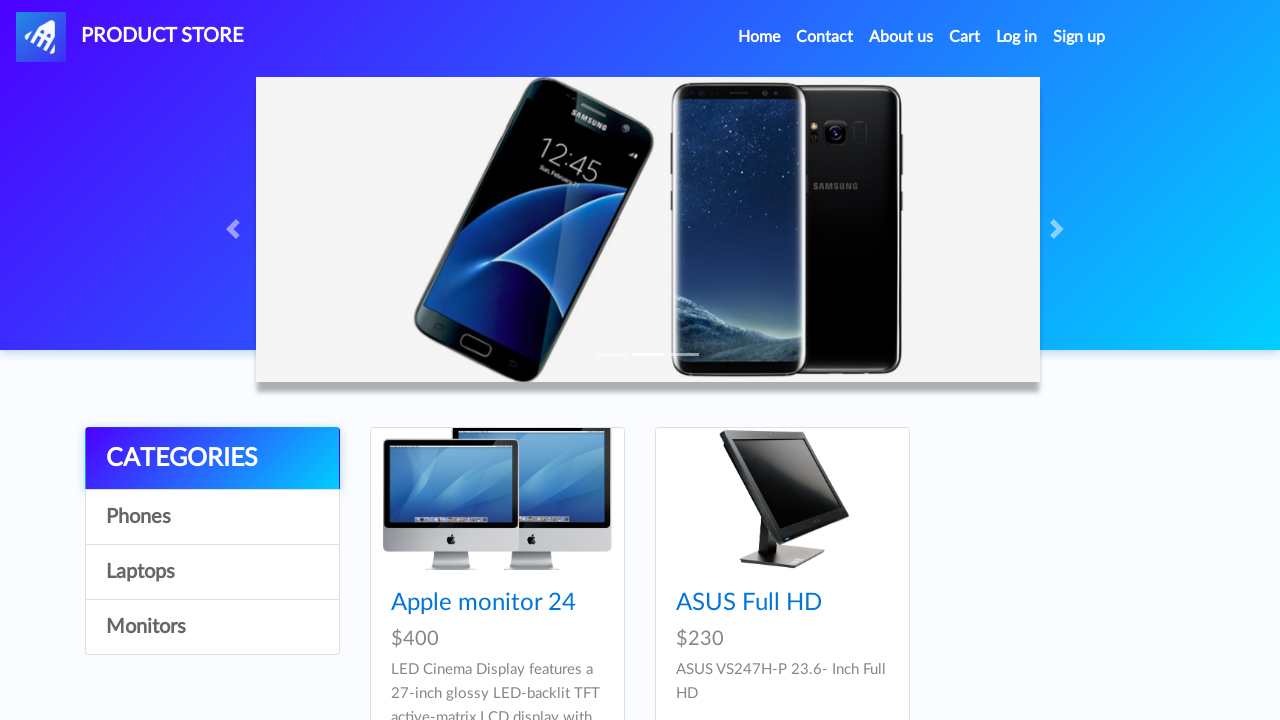

Verified product count equals 2
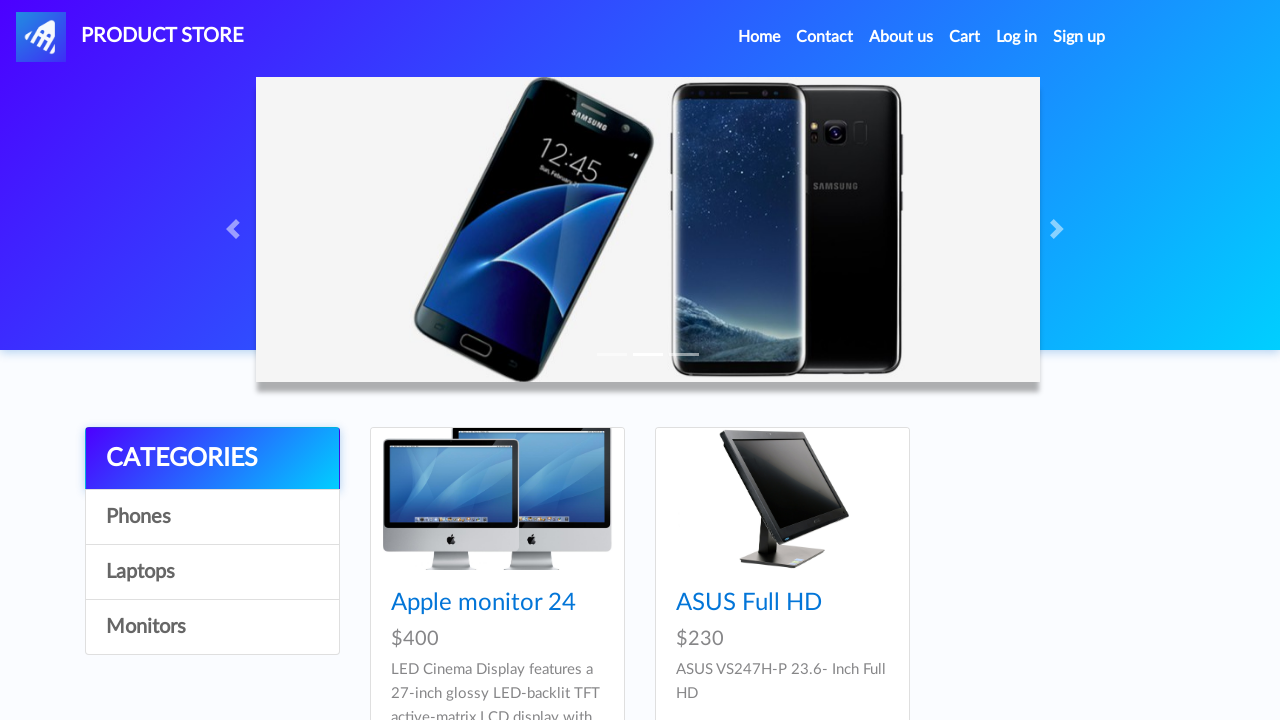

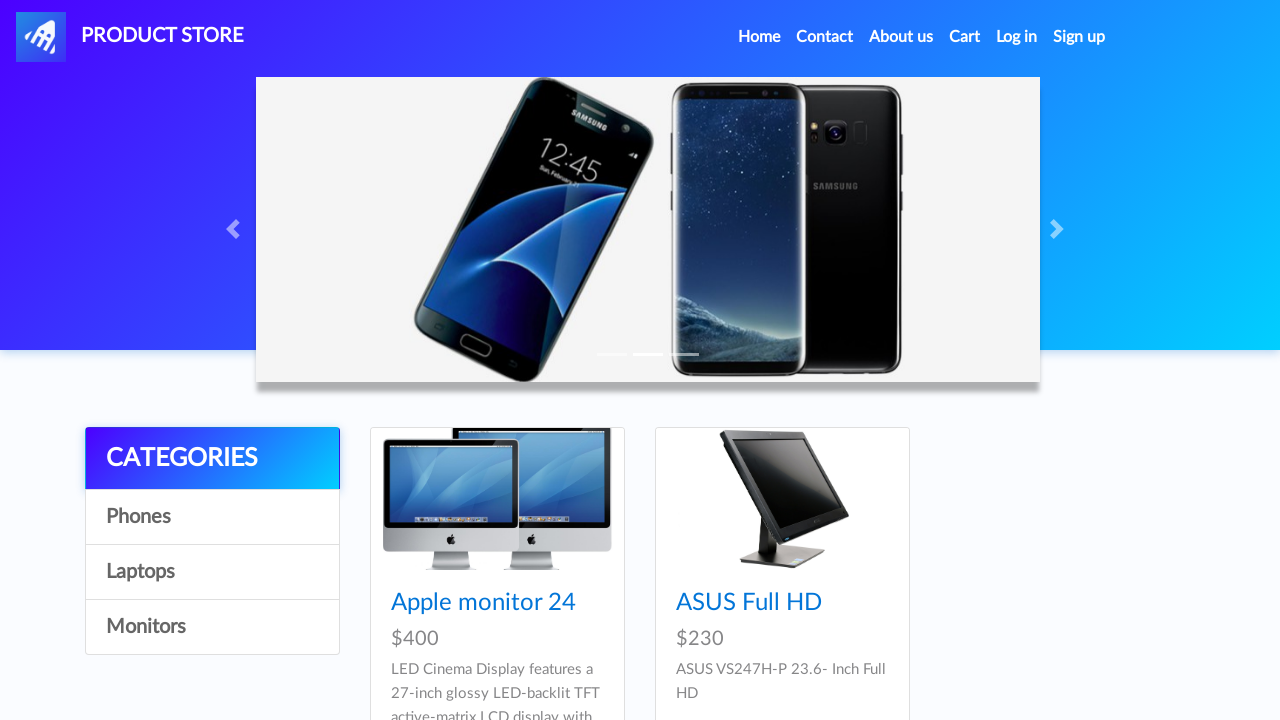